Tests dynamic loading functionality by clicking the start button and waiting for the dynamically loaded content to appear

Starting URL: https://the-internet.herokuapp.com/dynamic_loading/2

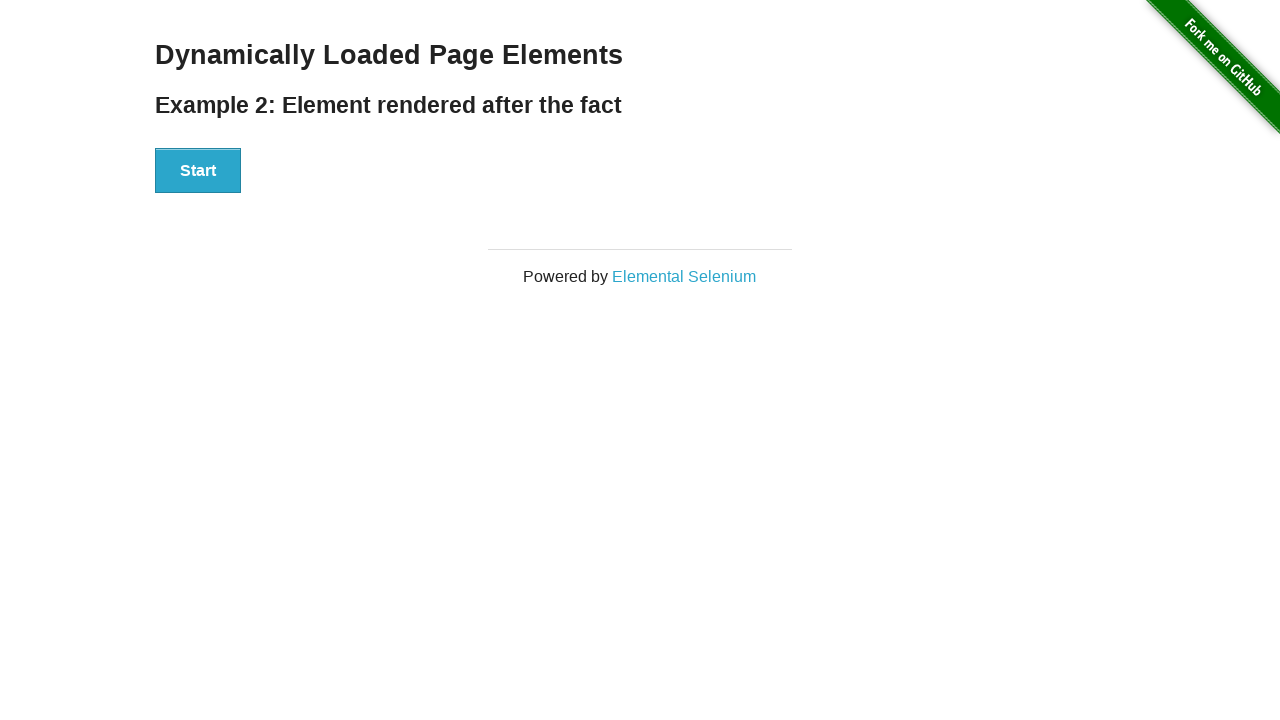

Clicked the start button to begin dynamic loading at (198, 171) on #start > button
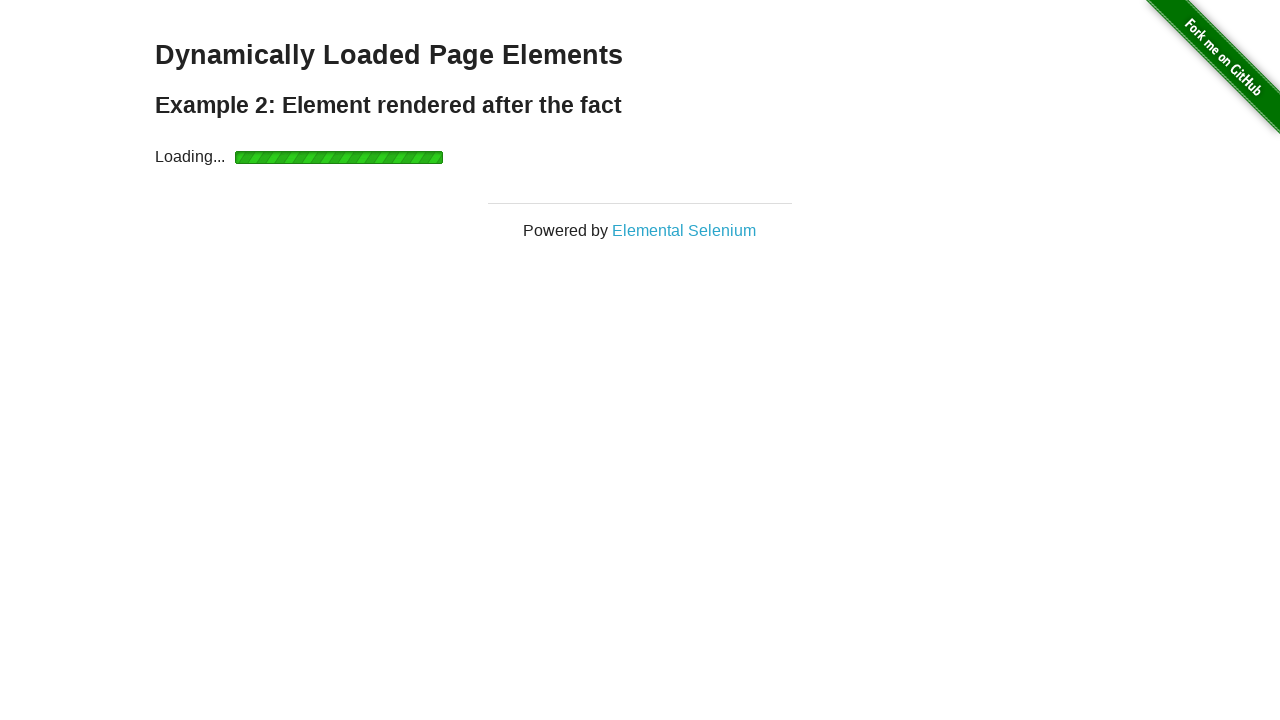

Dynamic content loaded successfully - finish heading appeared
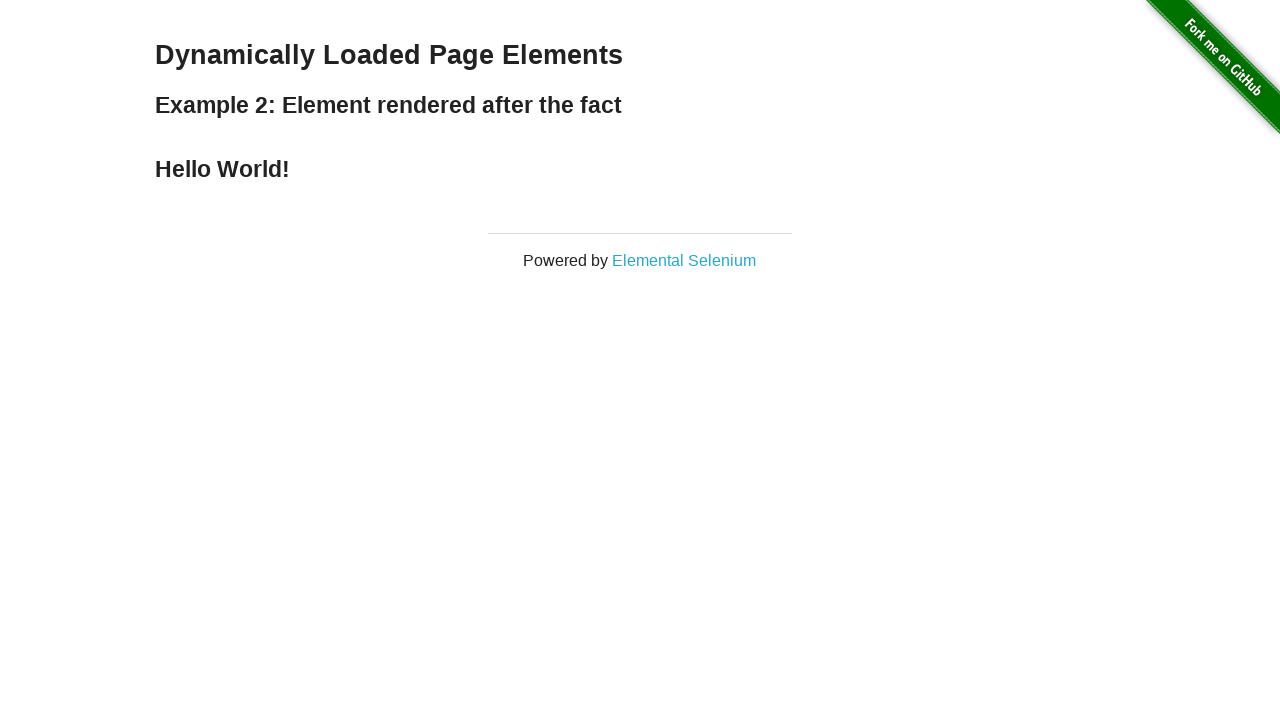

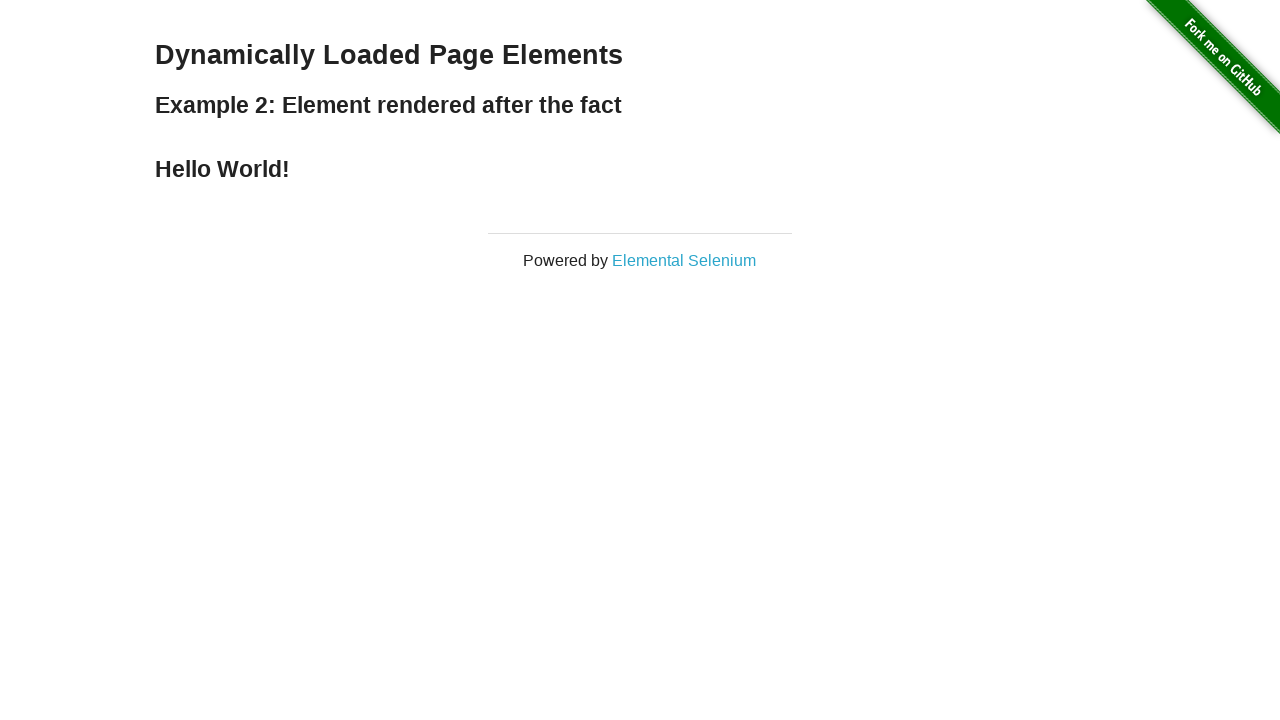